Tests navigation from Selenium homepage to the WebDriver documentation page by clicking the WebDriver link and verifying the page title

Starting URL: https://www.selenium.dev/

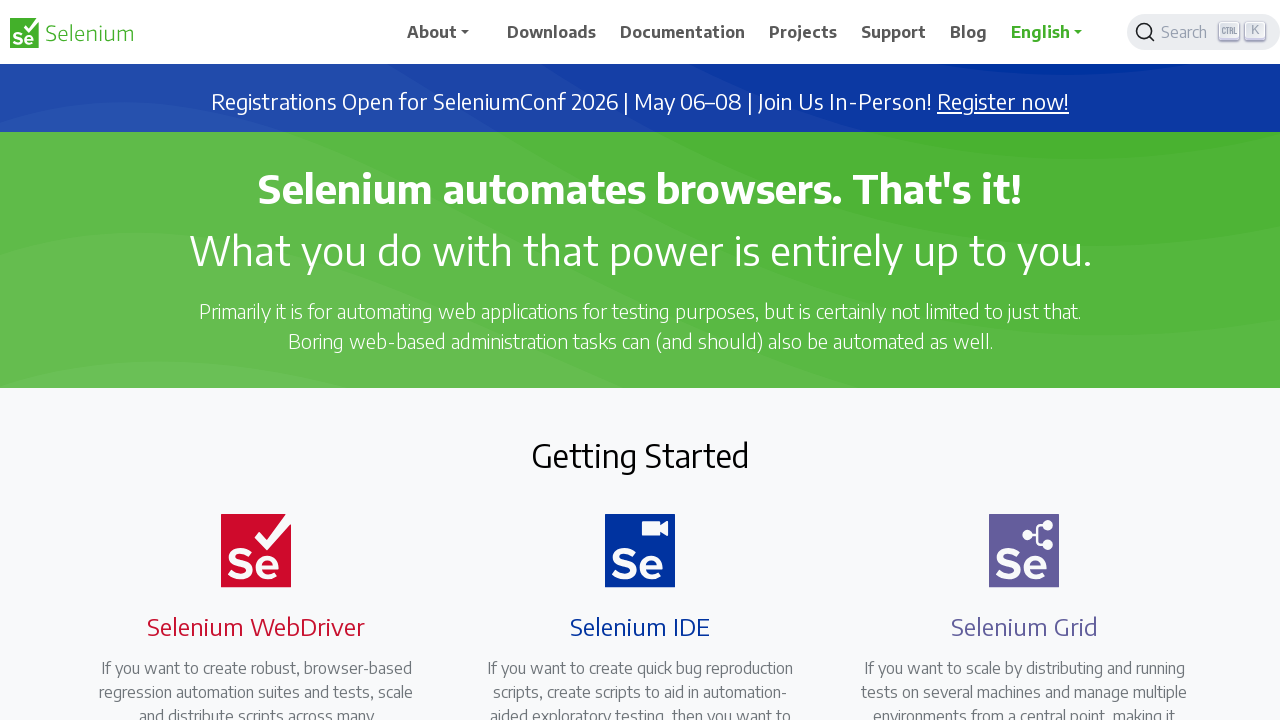

Clicked on the WebDriver documentation link at (244, 360) on a[href='/documentation/webdriver/']
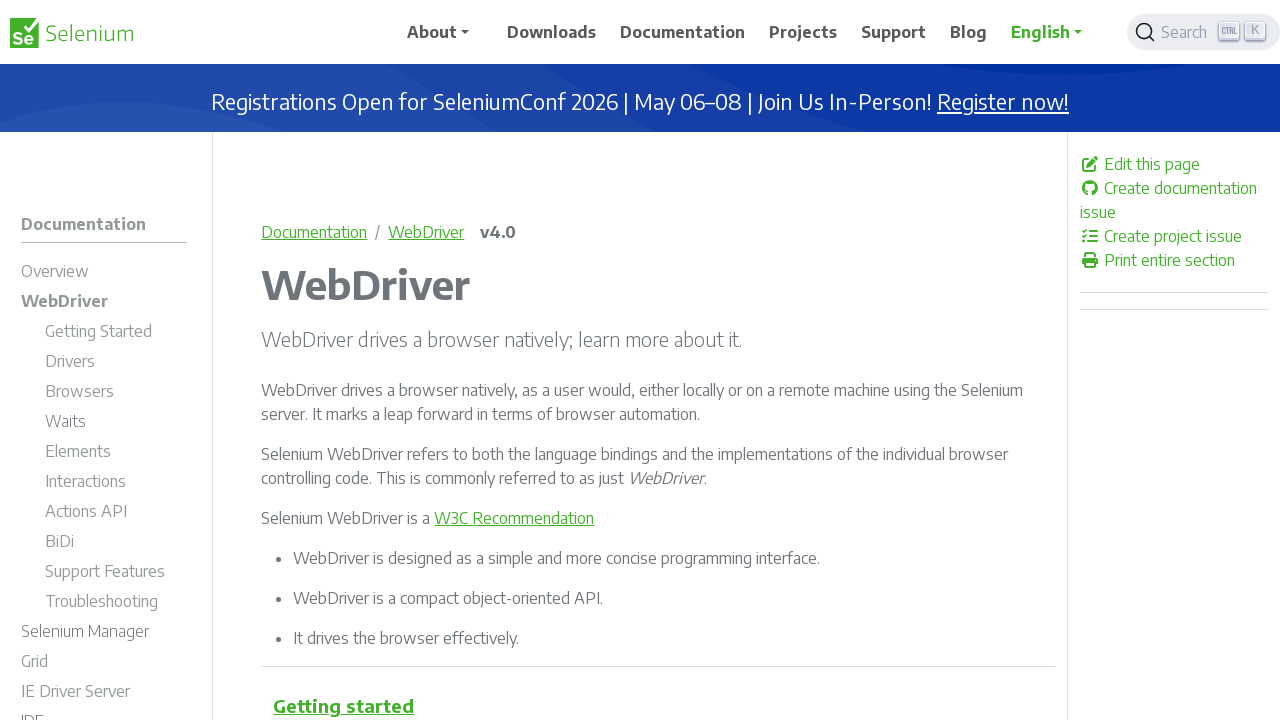

Waited for page to load (domcontentloaded)
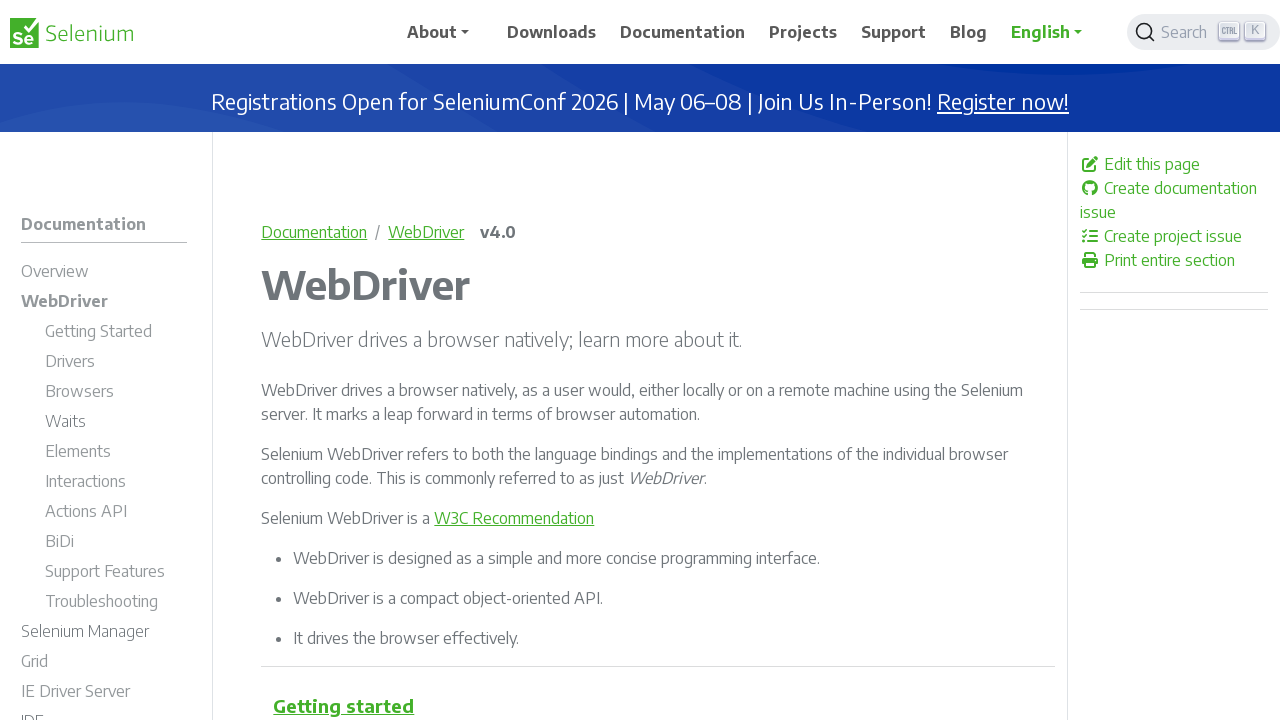

Verified page title is 'WebDriver | Selenium'
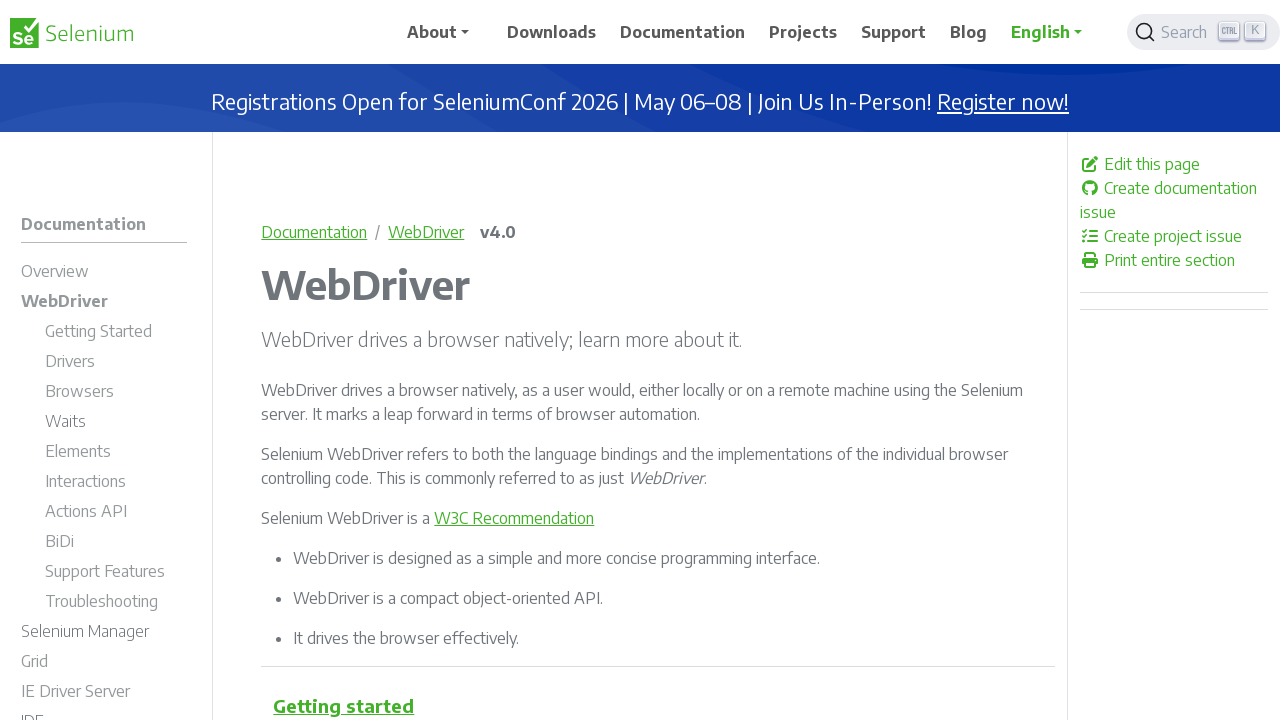

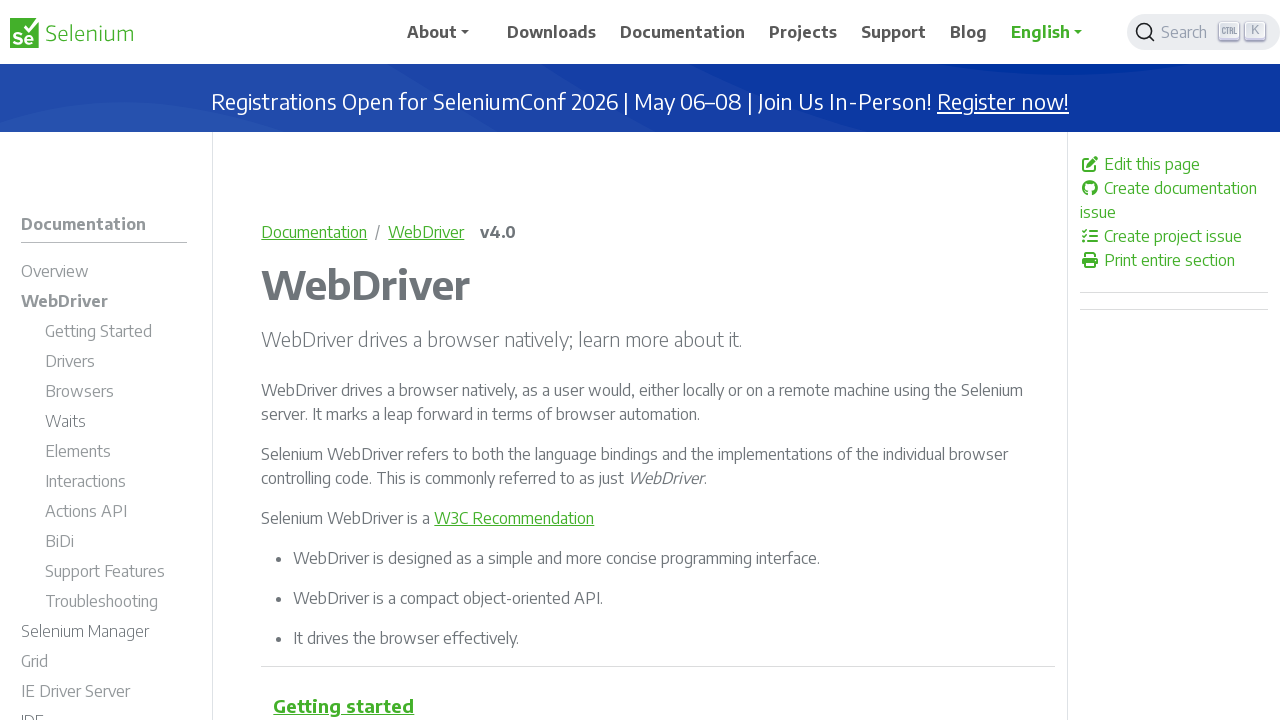